Tests using the Arrow Up key to increment the value in a numeric input field

Starting URL: http://the-internet.herokuapp.com/inputs

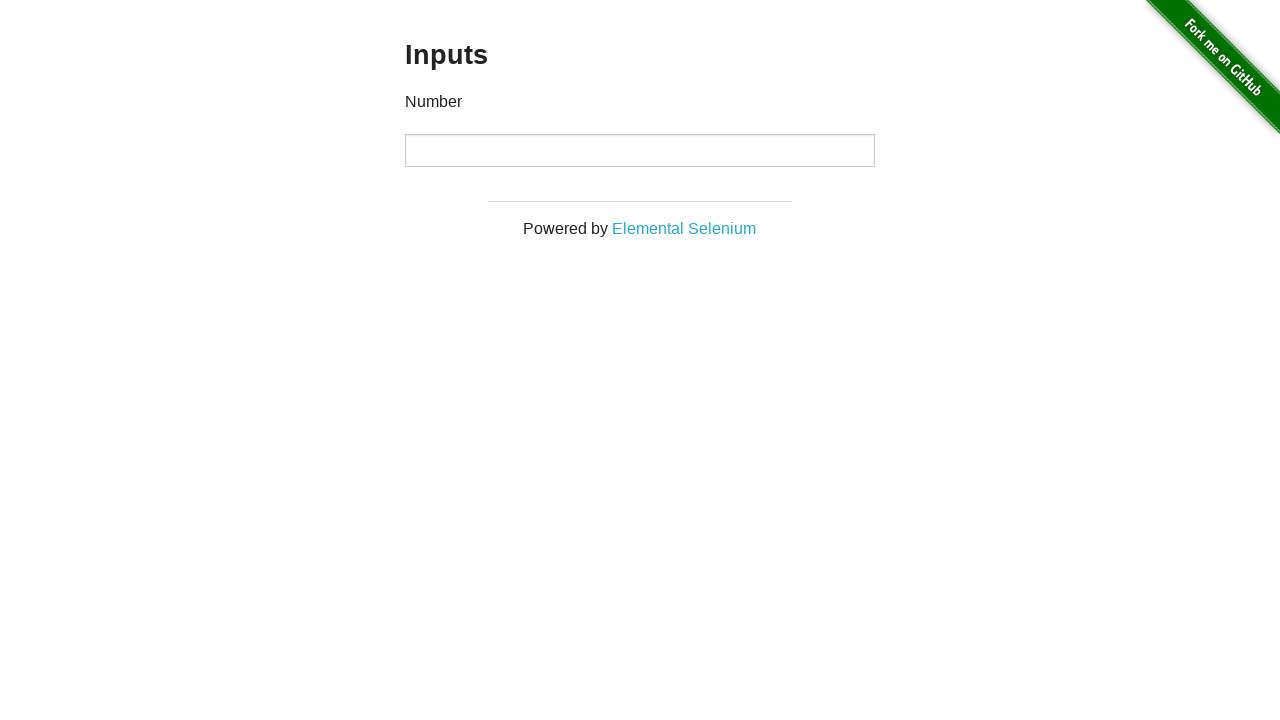

Clicked on the numeric input field to focus it at (640, 150) on input
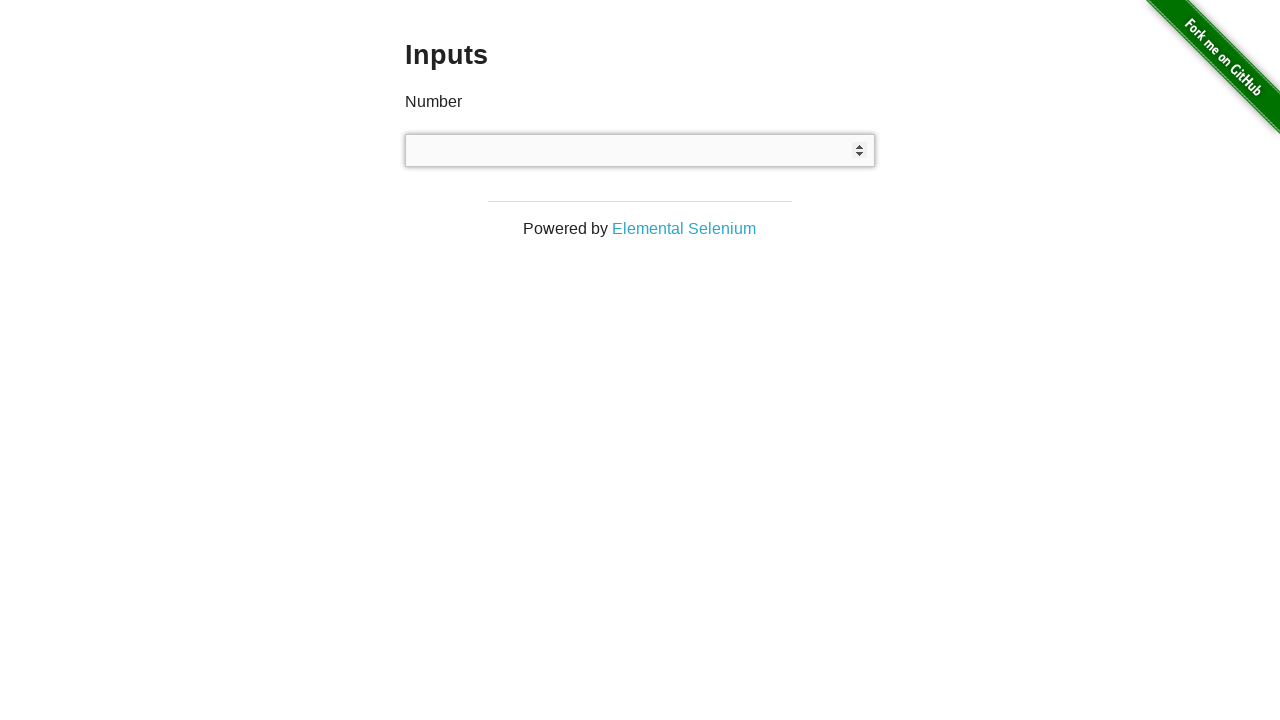

Pressed Arrow Up key to increment the input value on input
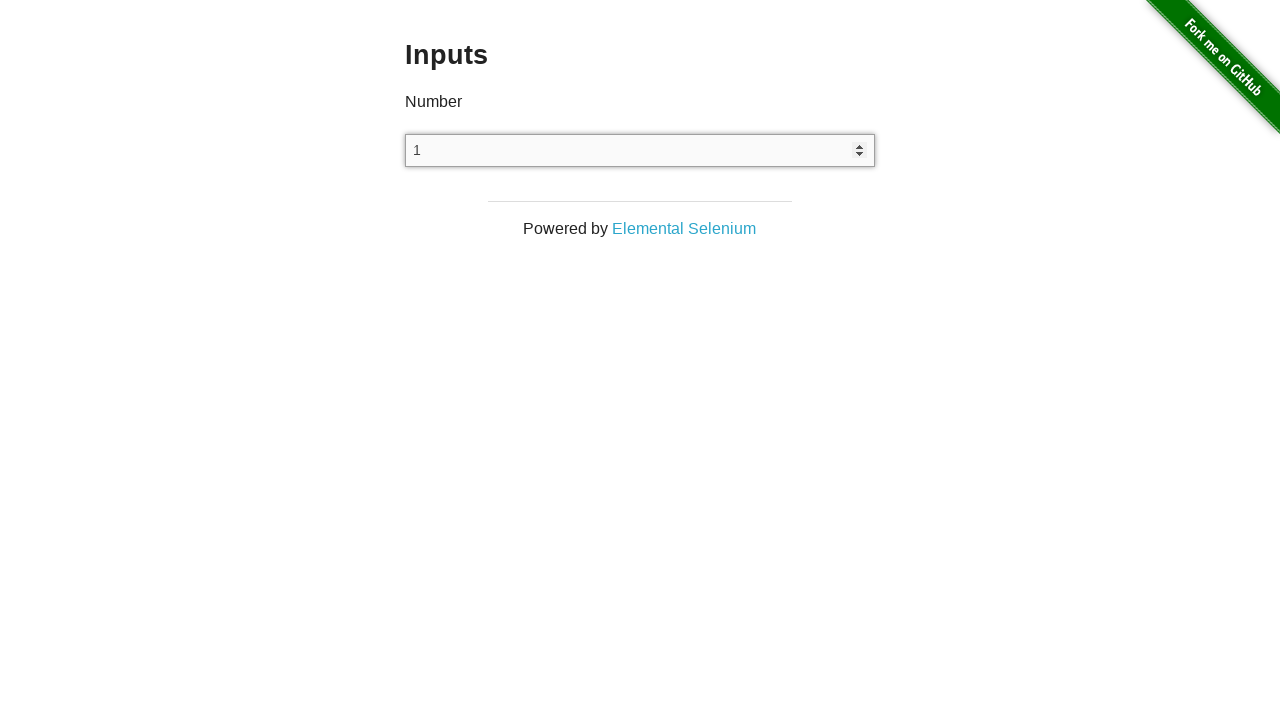

Verified that input value was incremented to 1
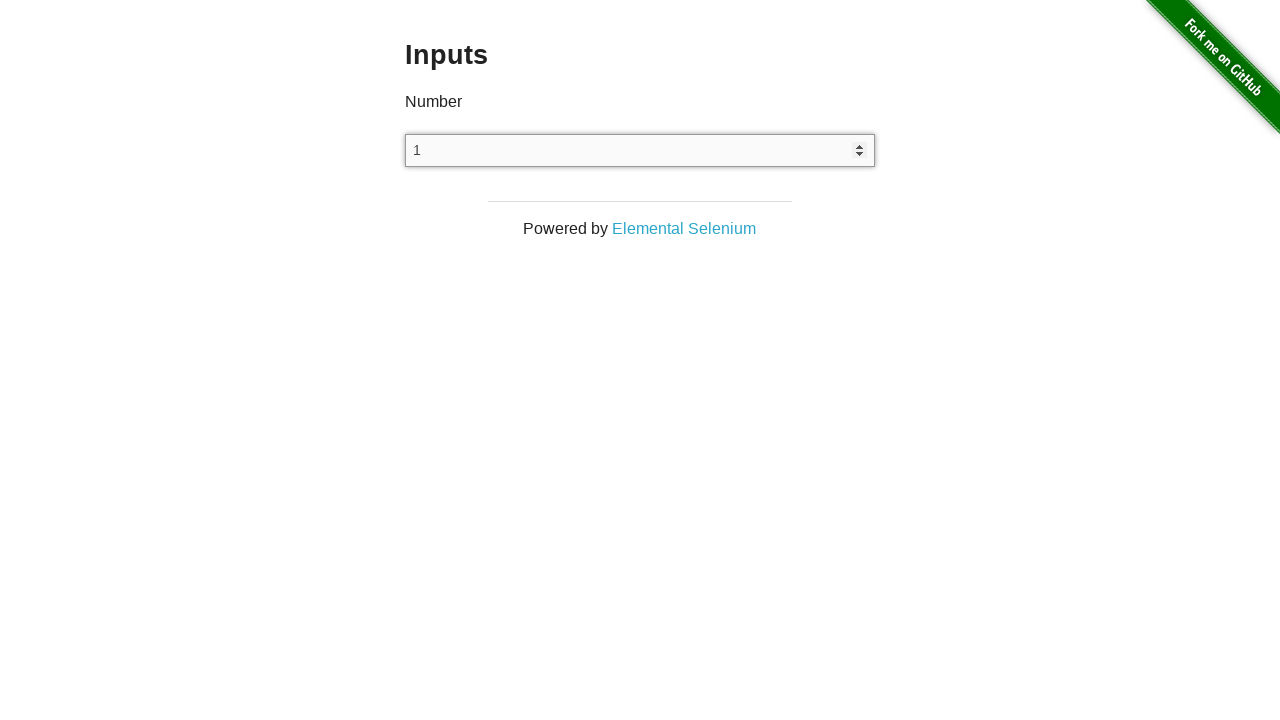

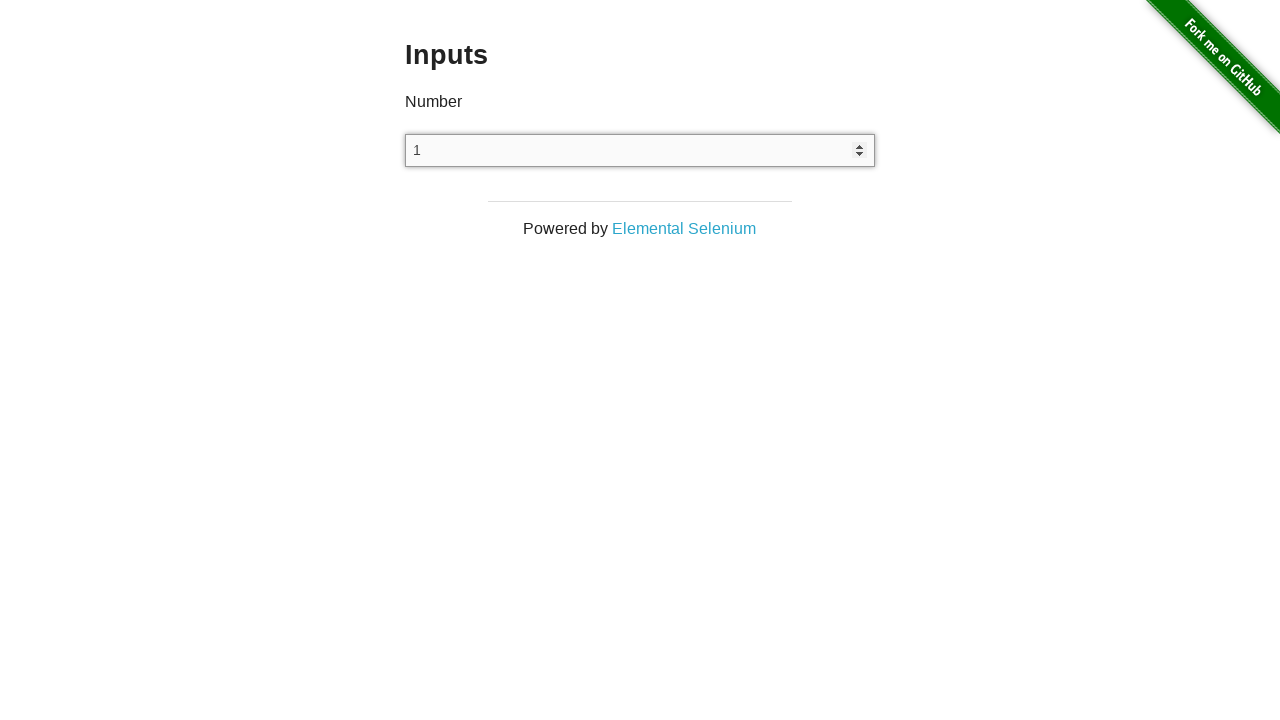